Tests window handling functionality by navigating to Google signup page, opening Help and Privacy links in new windows, and switching between them

Starting URL: http://accounts.google.com/signup

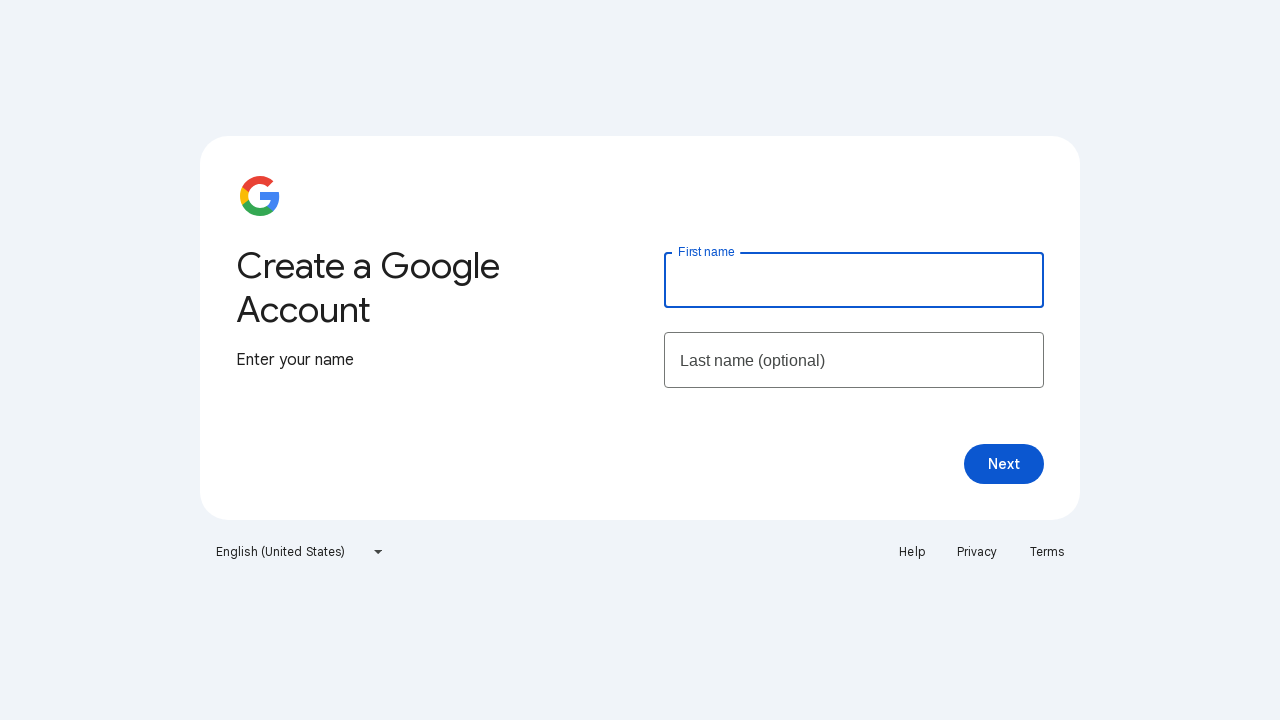

Clicked Help link and opened in new window at (912, 552) on xpath=//a[text()='Help']
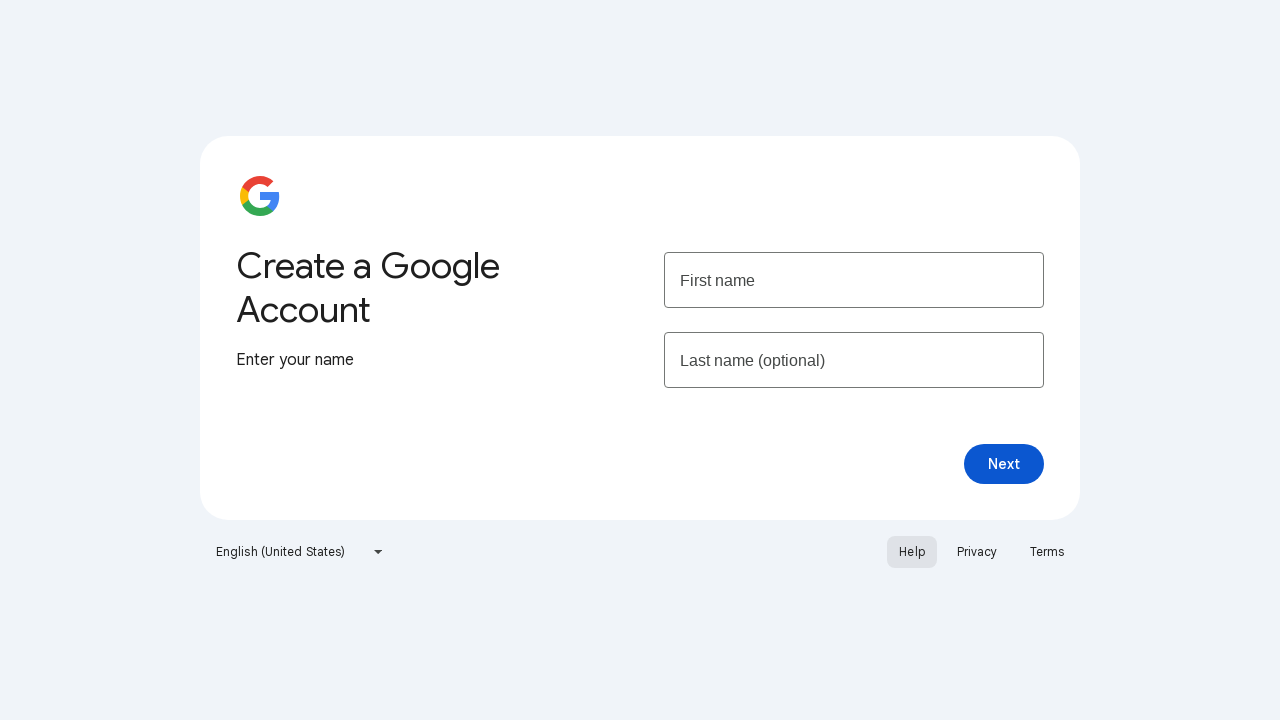

Clicked Privacy link and opened in new window at (977, 552) on xpath=//a[text()='Privacy']
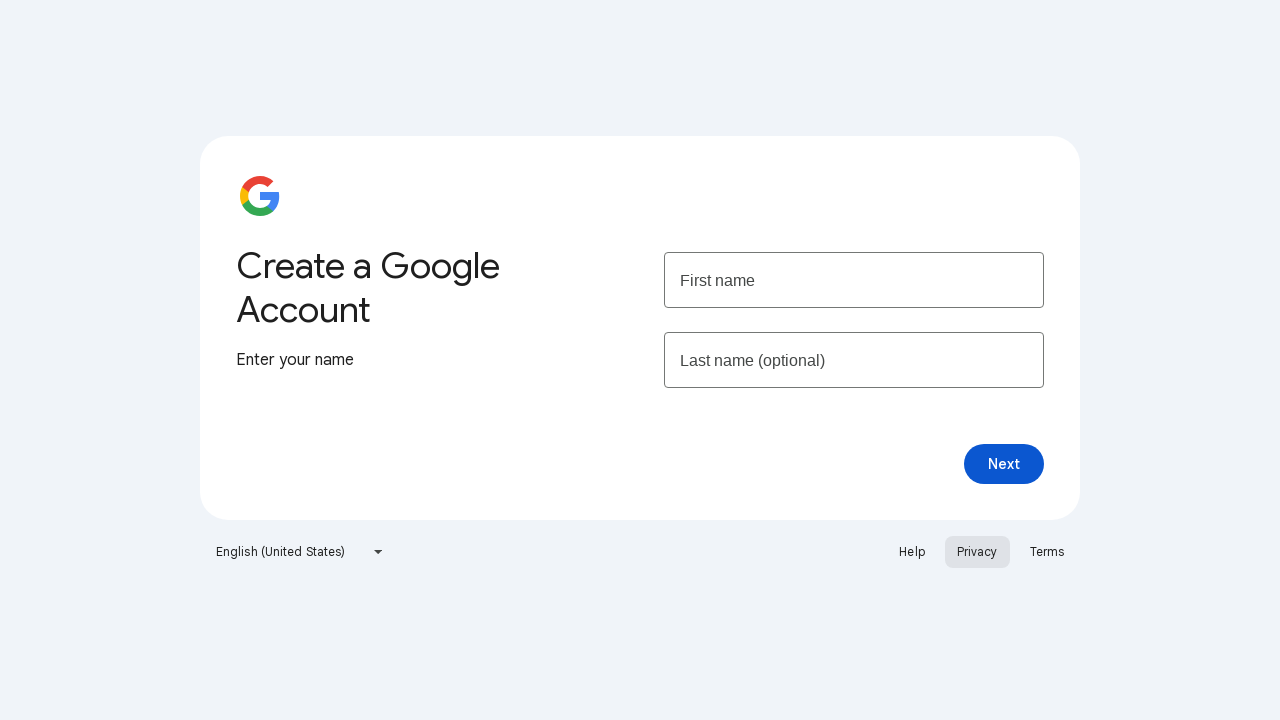

Switched focus to Privacy page window
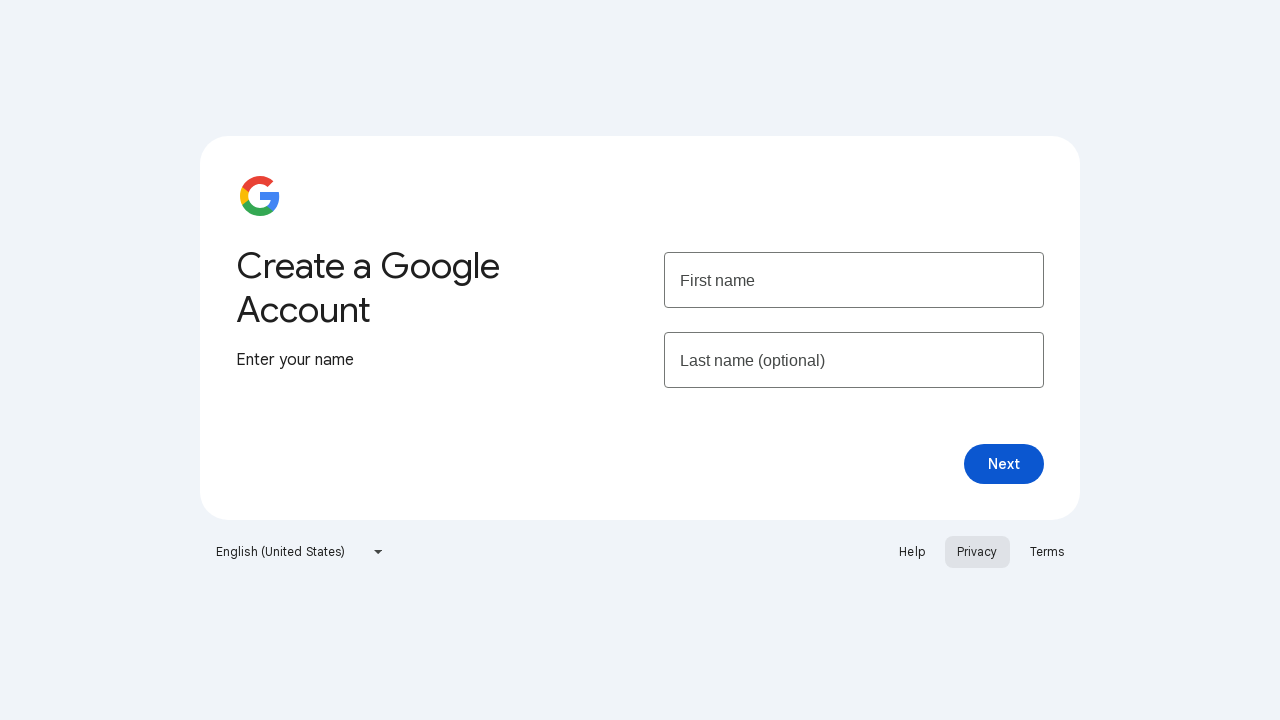

Privacy page loaded successfully
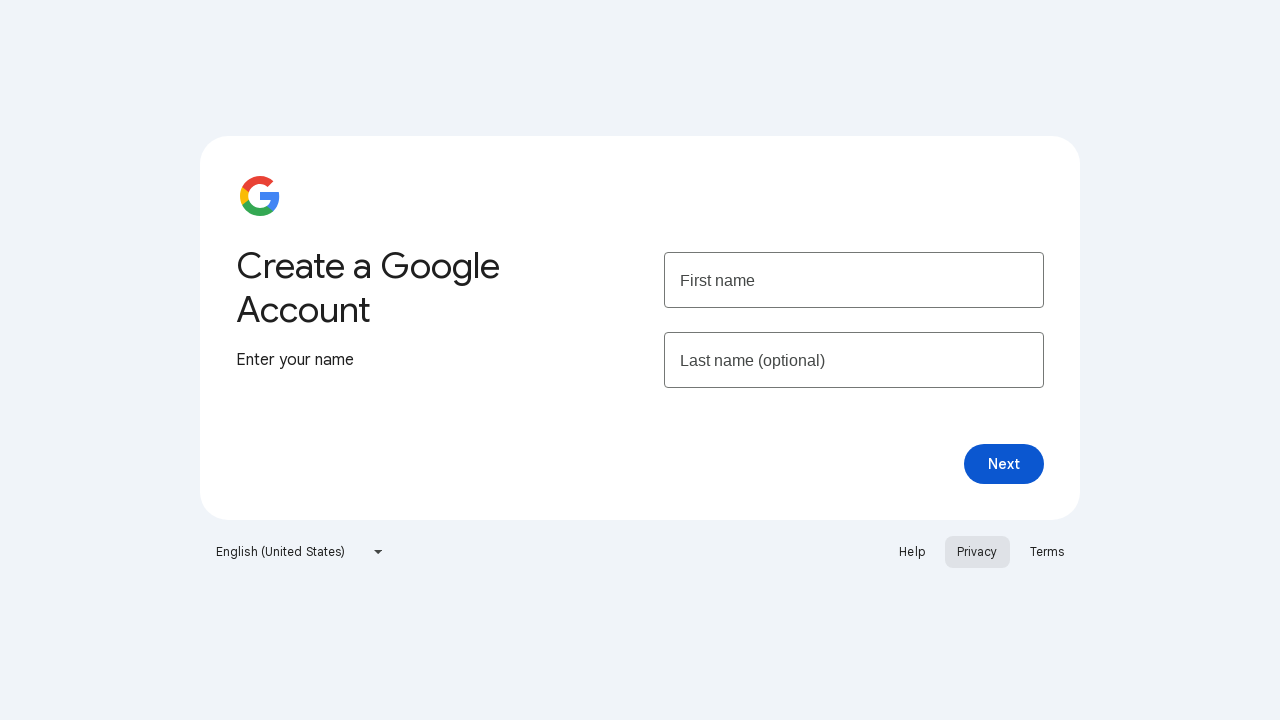

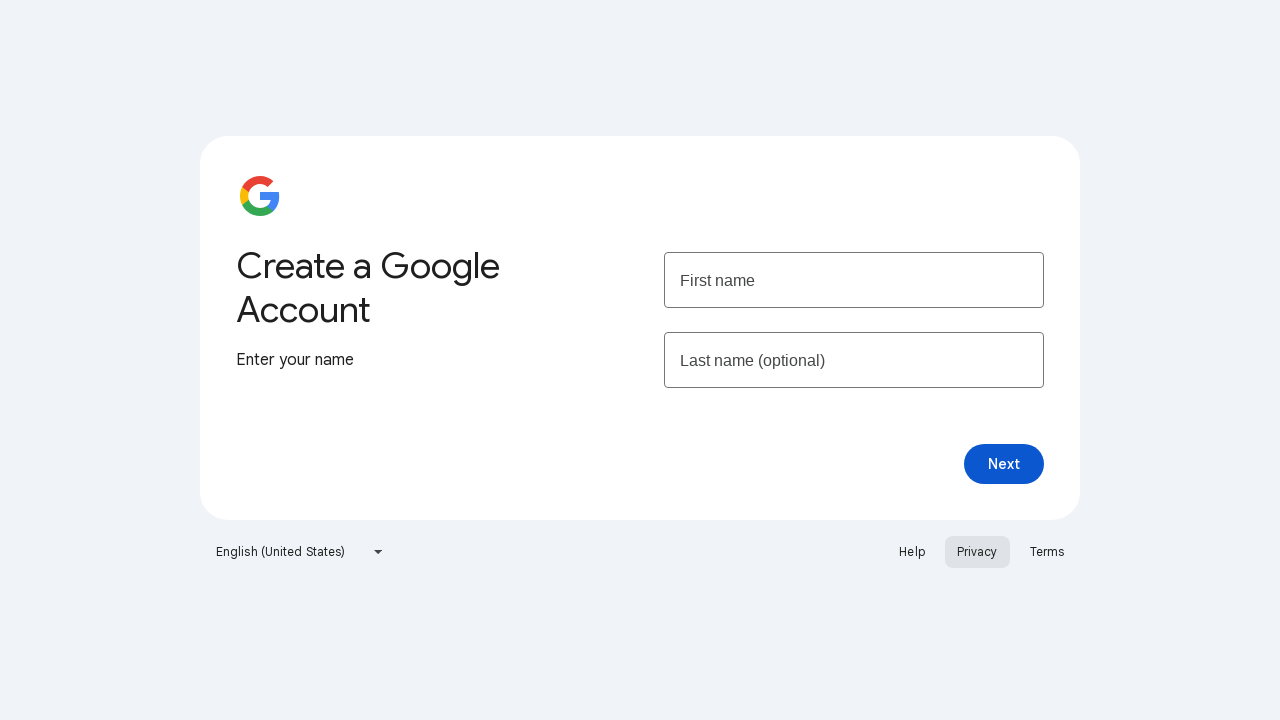